Tests e-commerce functionality by adding multiple items to cart, proceeding to checkout, and applying a promo code

Starting URL: https://rahulshettyacademy.com/seleniumPractise/#/

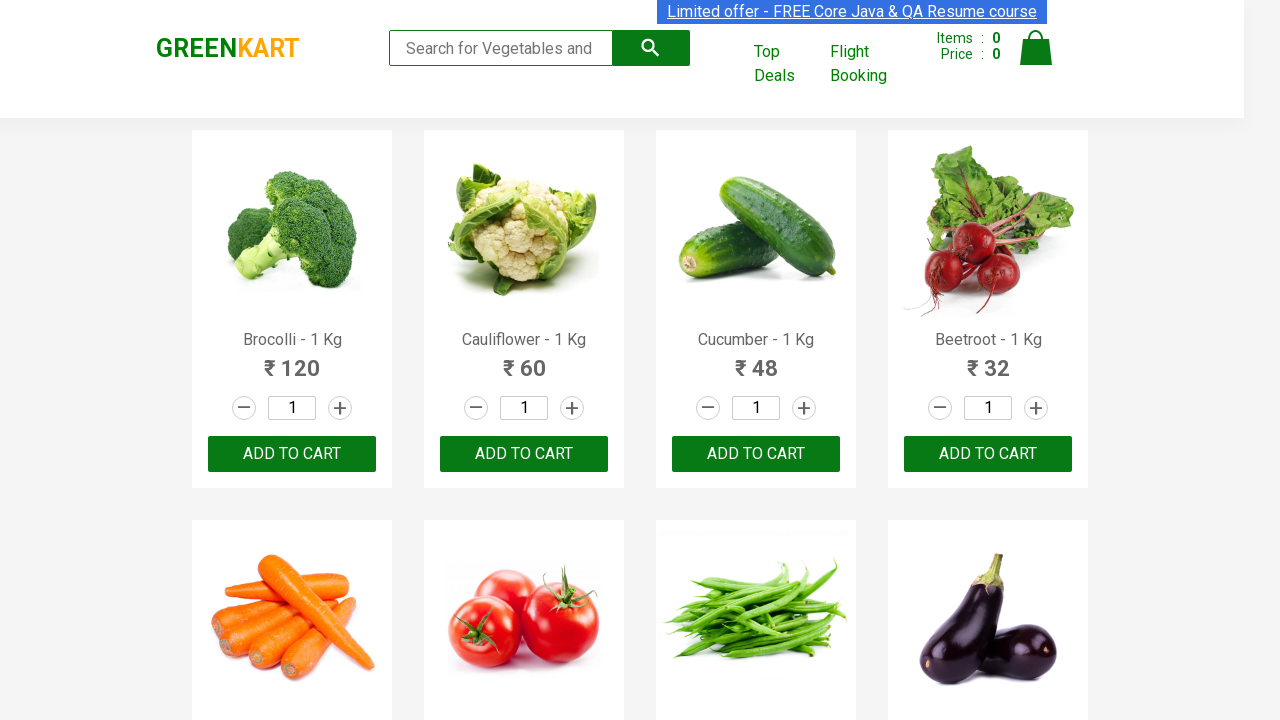

Waited for product names to load on the page
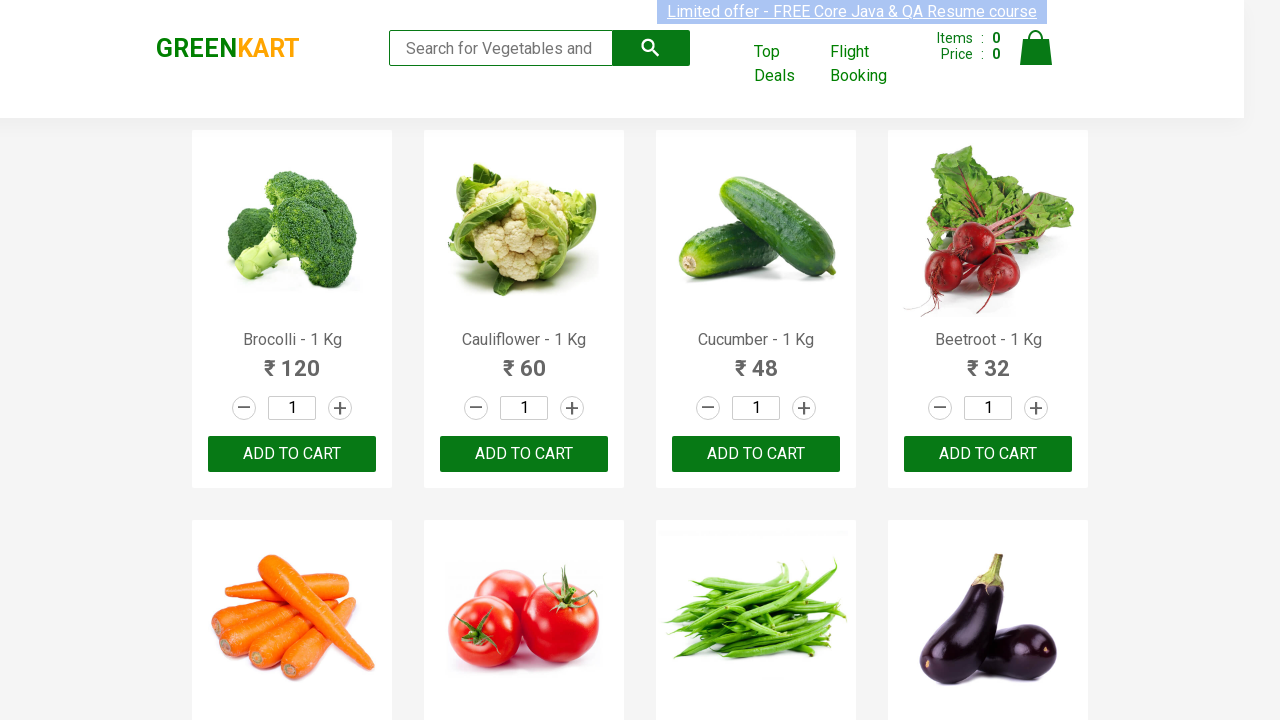

Retrieved all product names from the page
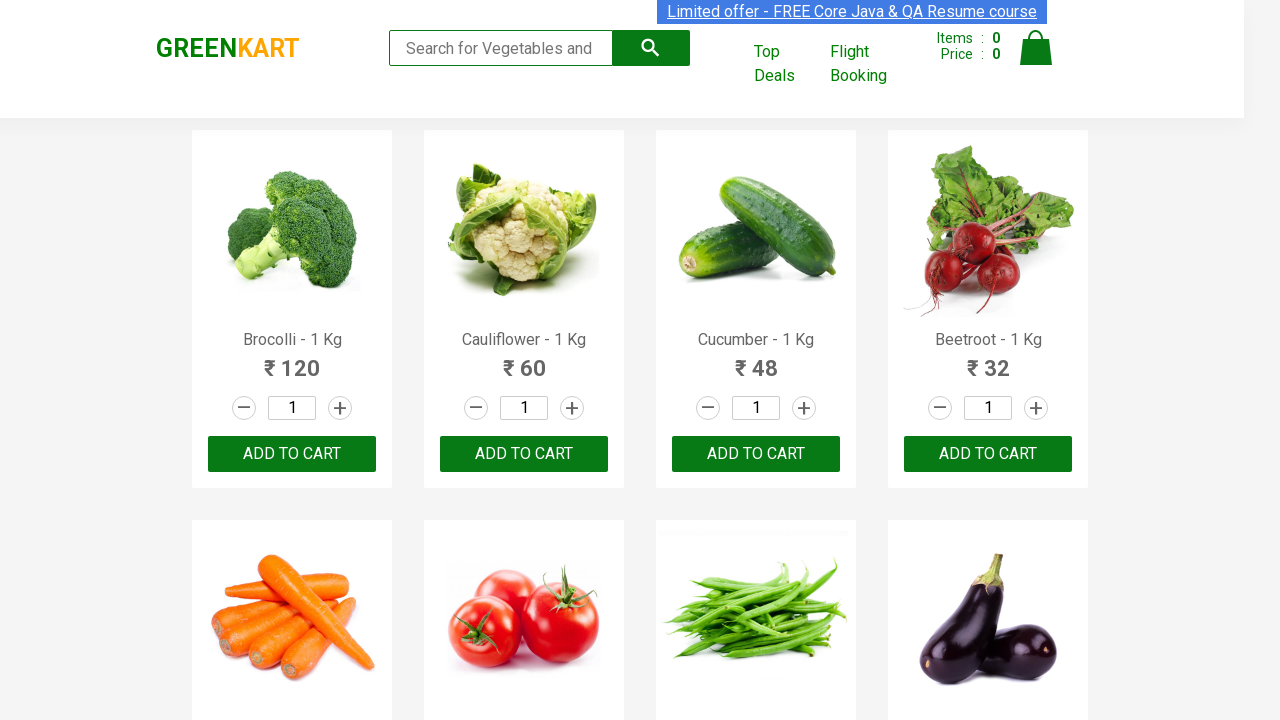

Retrieved all add to cart buttons
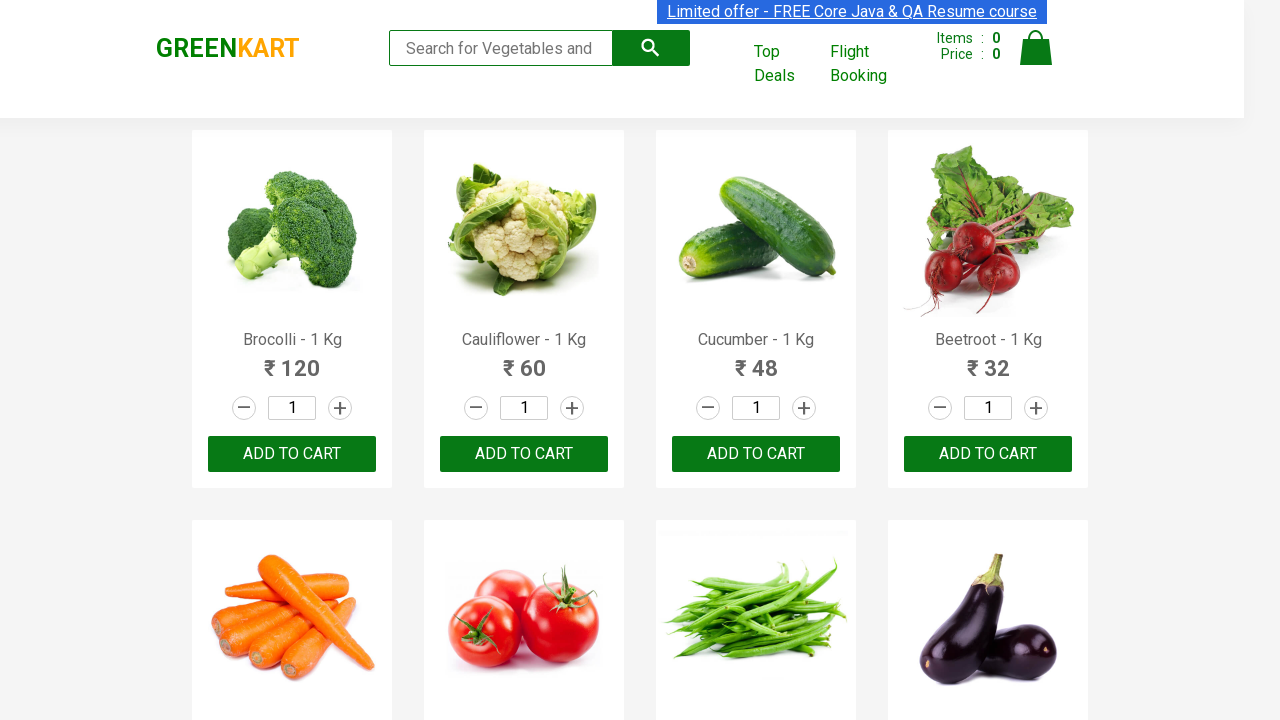

Added Cucumber to cart at (756, 454) on div.product-action button >> nth=2
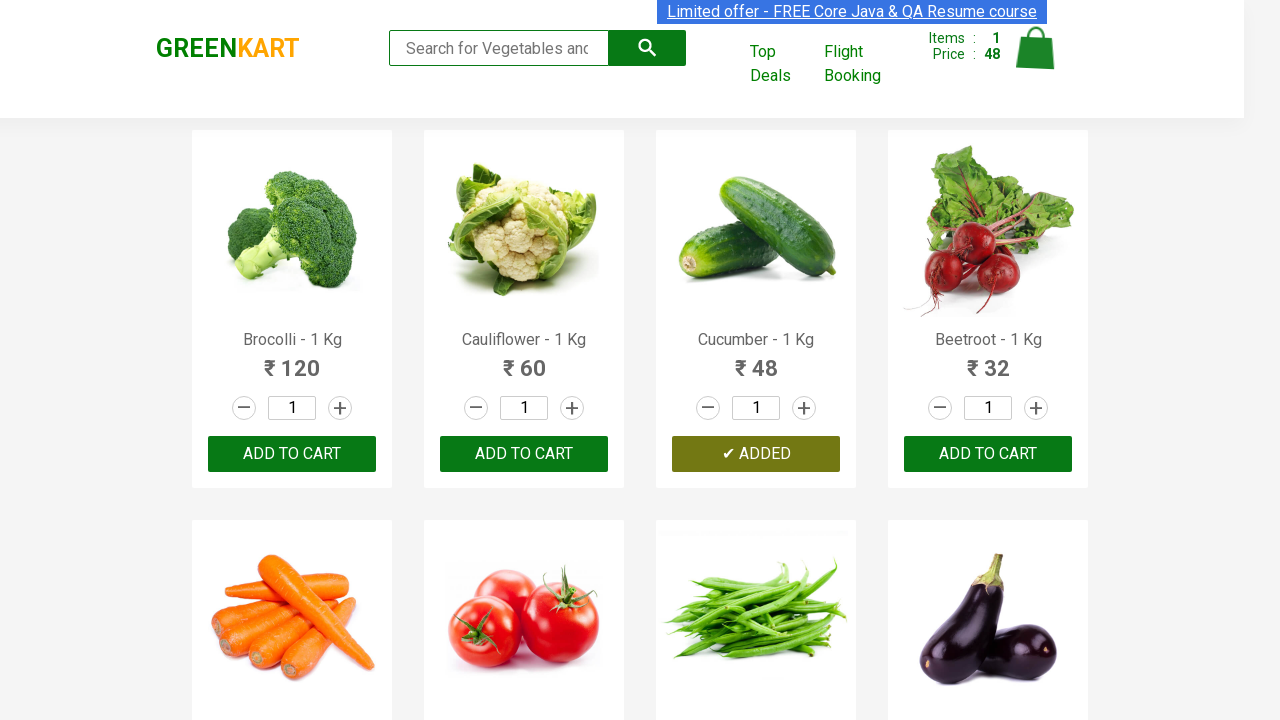

Added Beetroot to cart at (988, 454) on div.product-action button >> nth=3
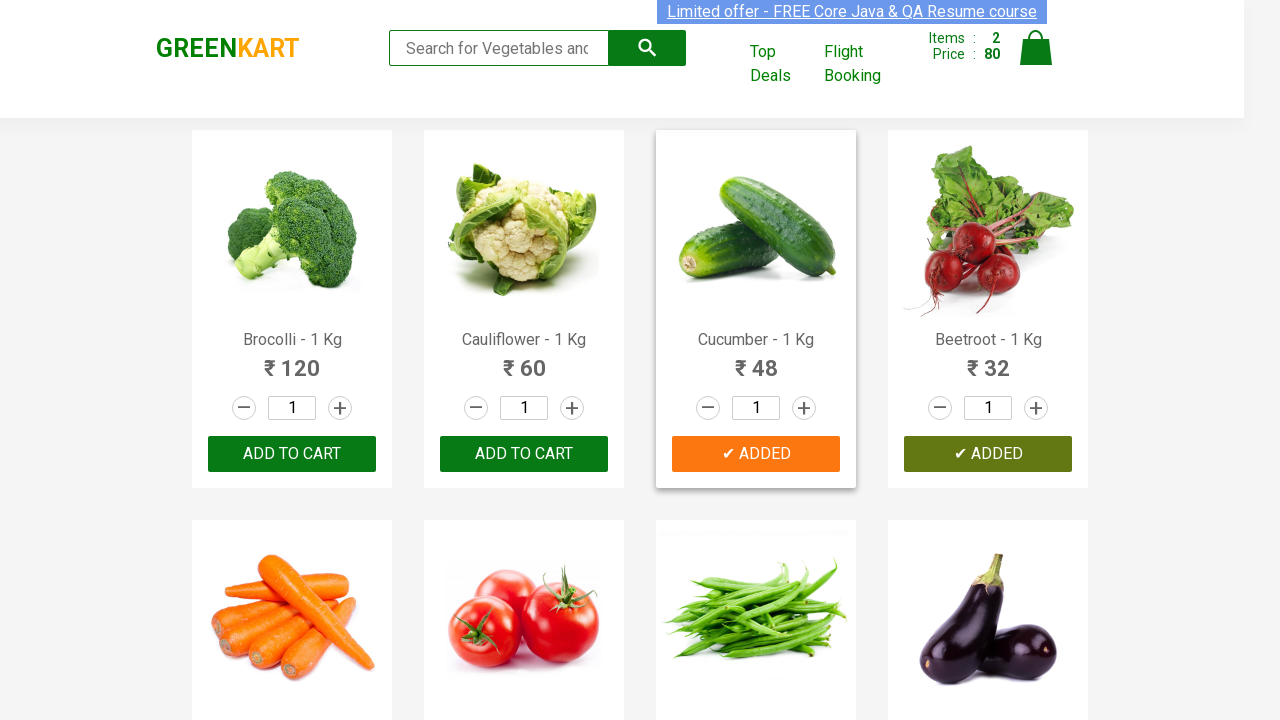

Added Potato to cart at (756, 360) on div.product-action button >> nth=10
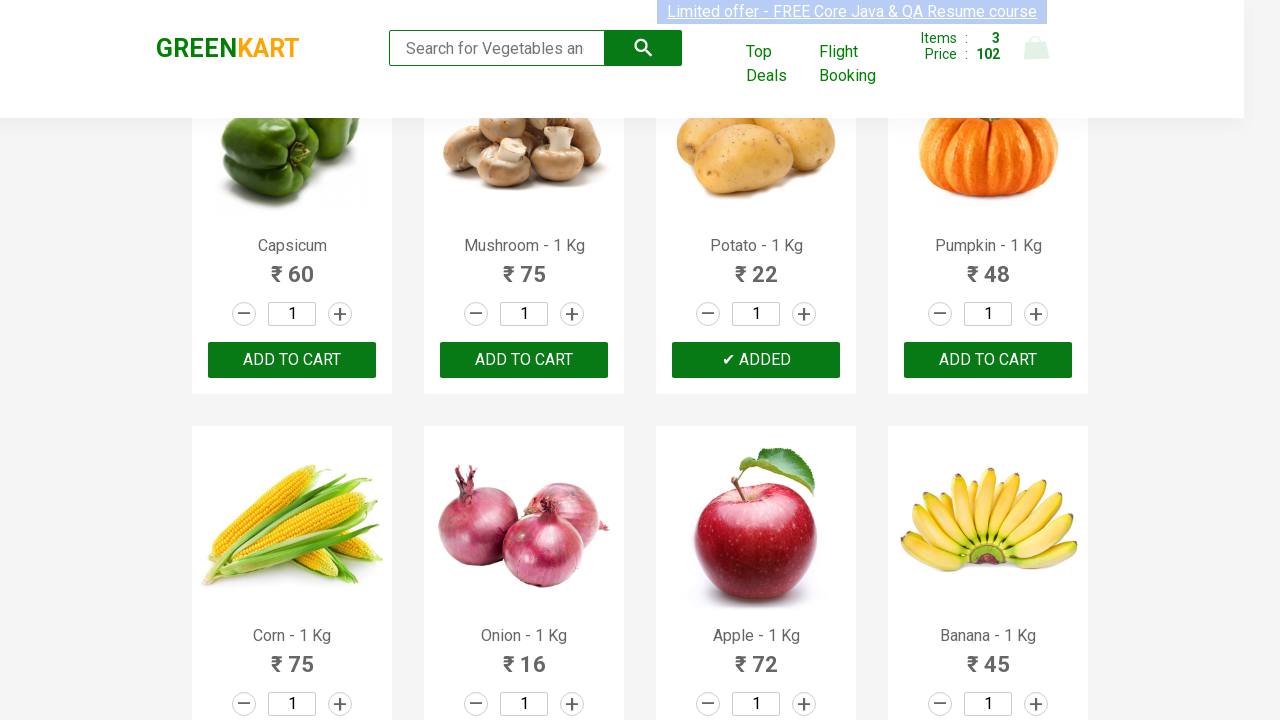

Added Pumpkin to cart at (988, 360) on div.product-action button >> nth=11
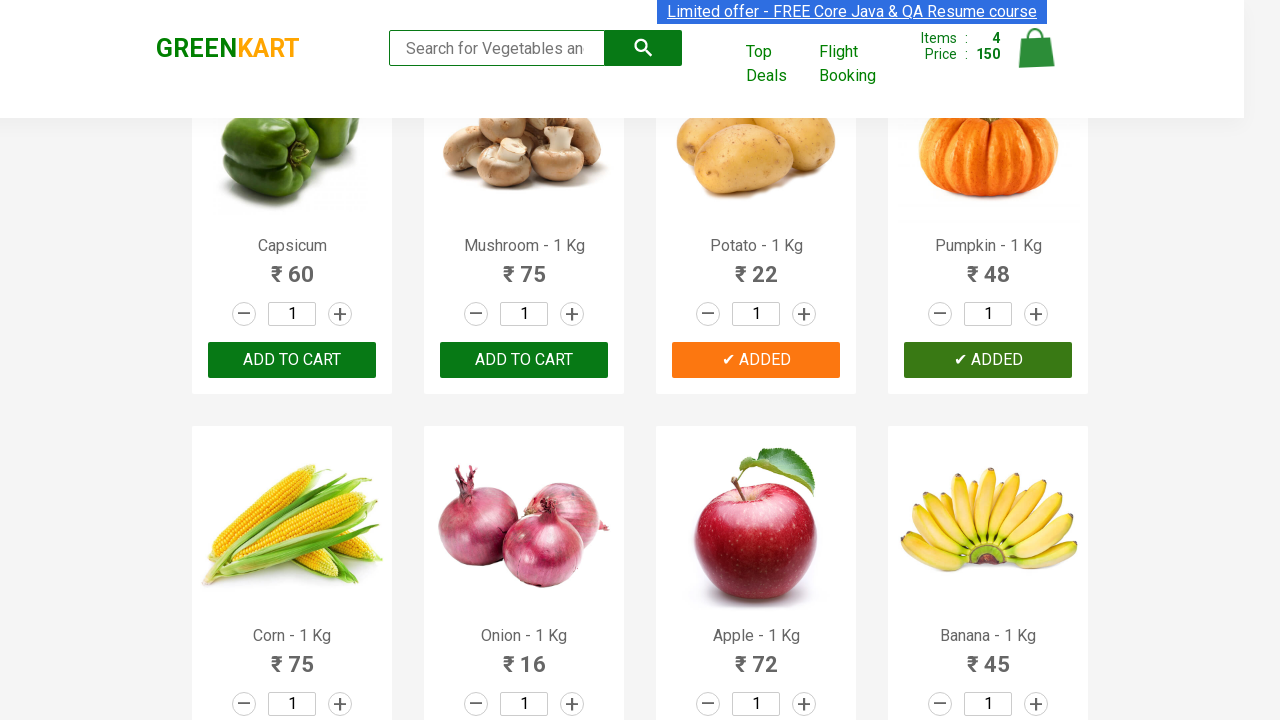

Clicked on cart icon to view cart at (1036, 48) on img[alt='Cart']
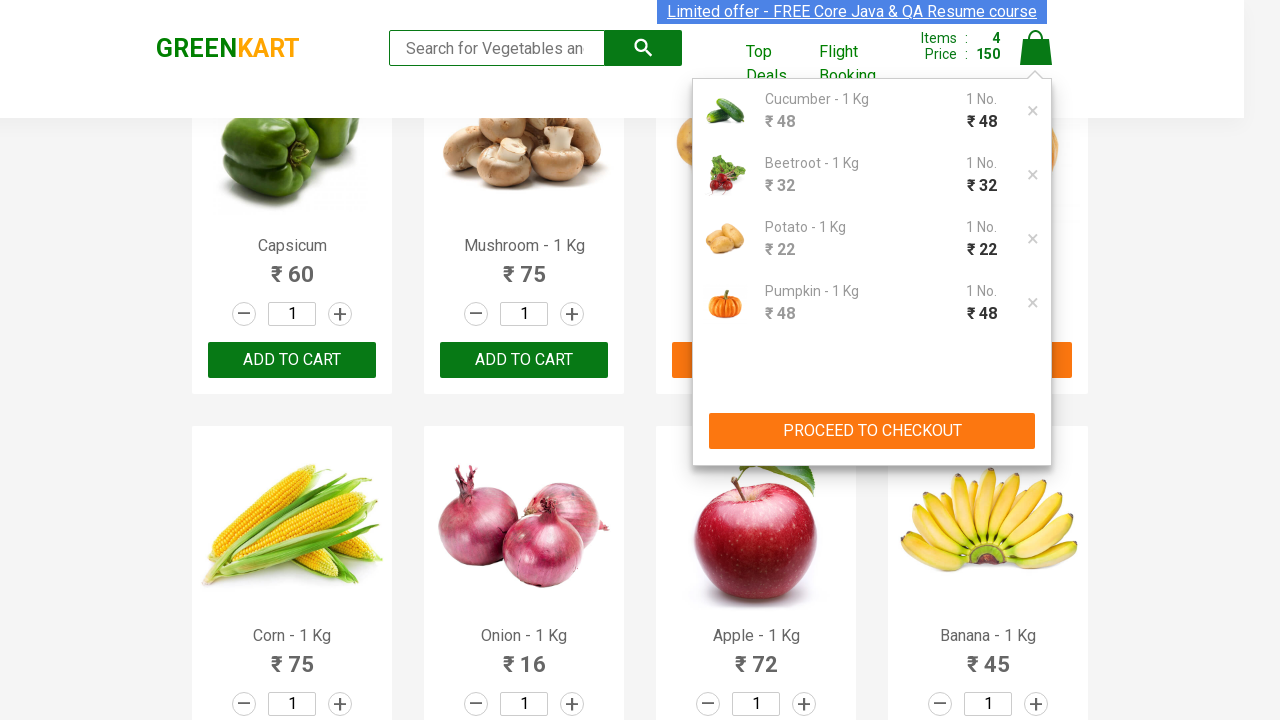

Clicked proceed to checkout button at (872, 431) on button:has-text('PROCEED TO CHECKOUT')
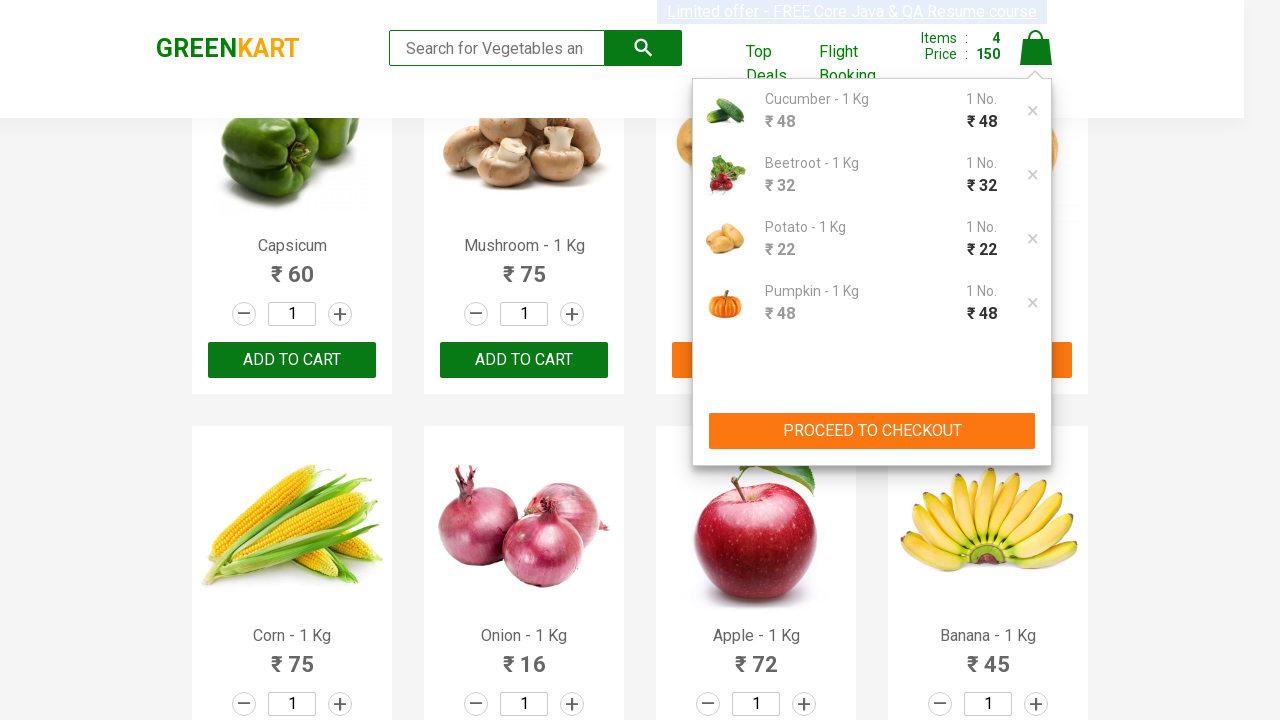

Entered promo code 'rahulshettyacademy' on input.promoCode
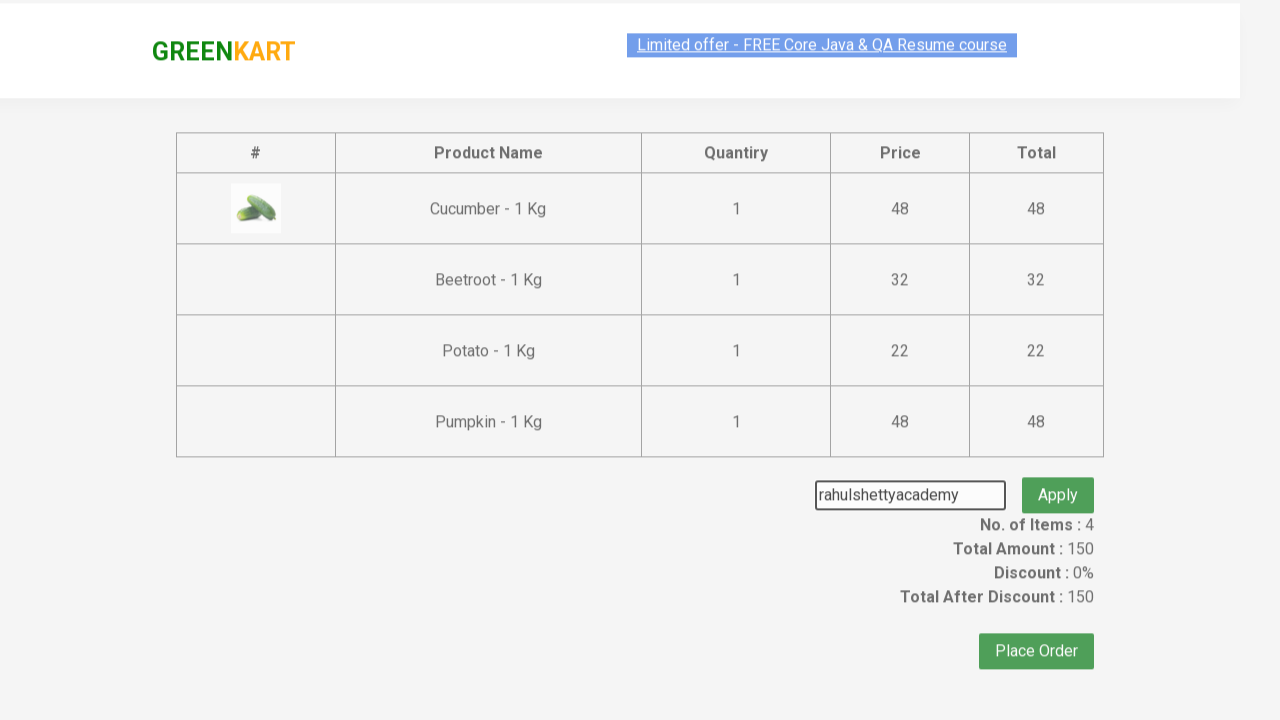

Clicked apply promo code button at (1058, 477) on button.promoBtn
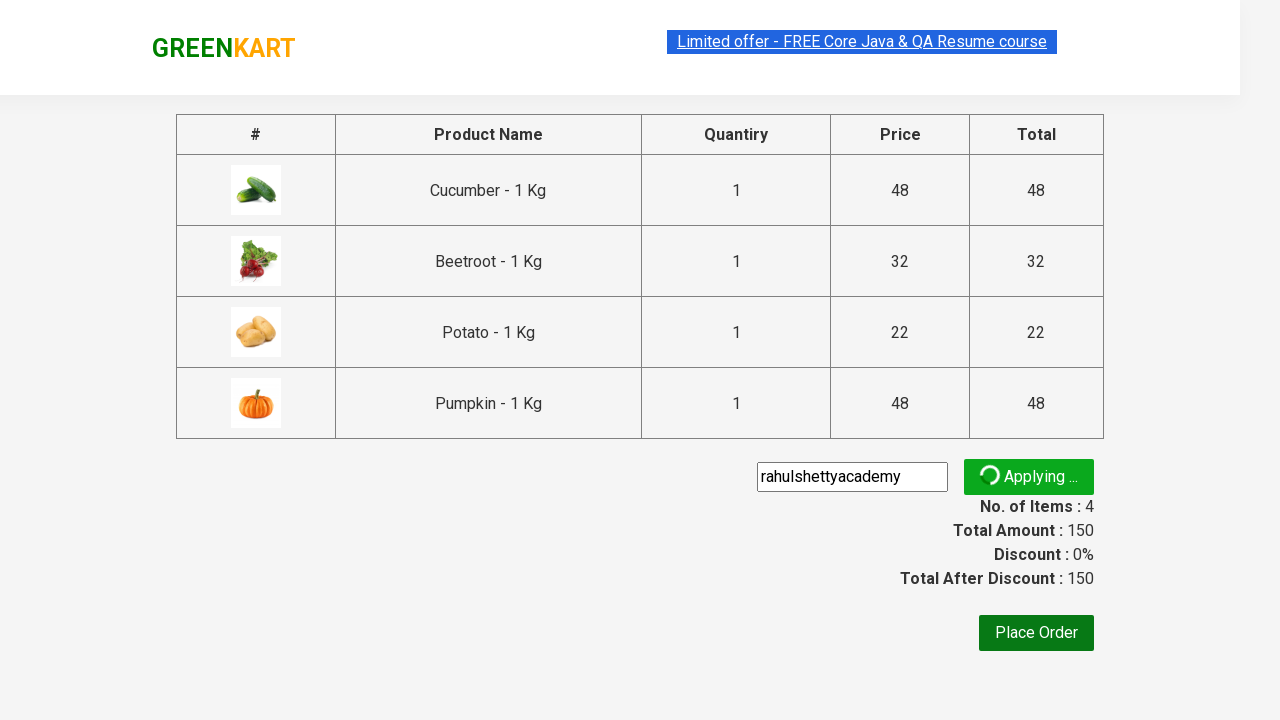

Promo code validation message appeared
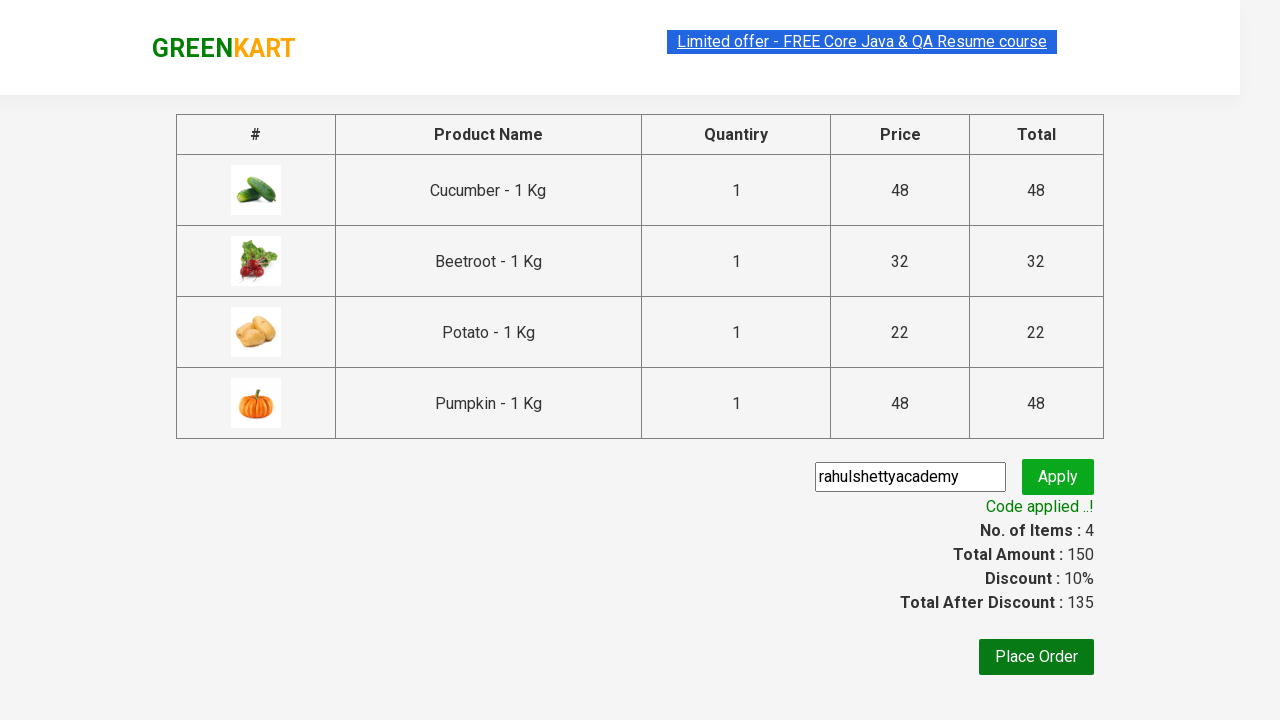

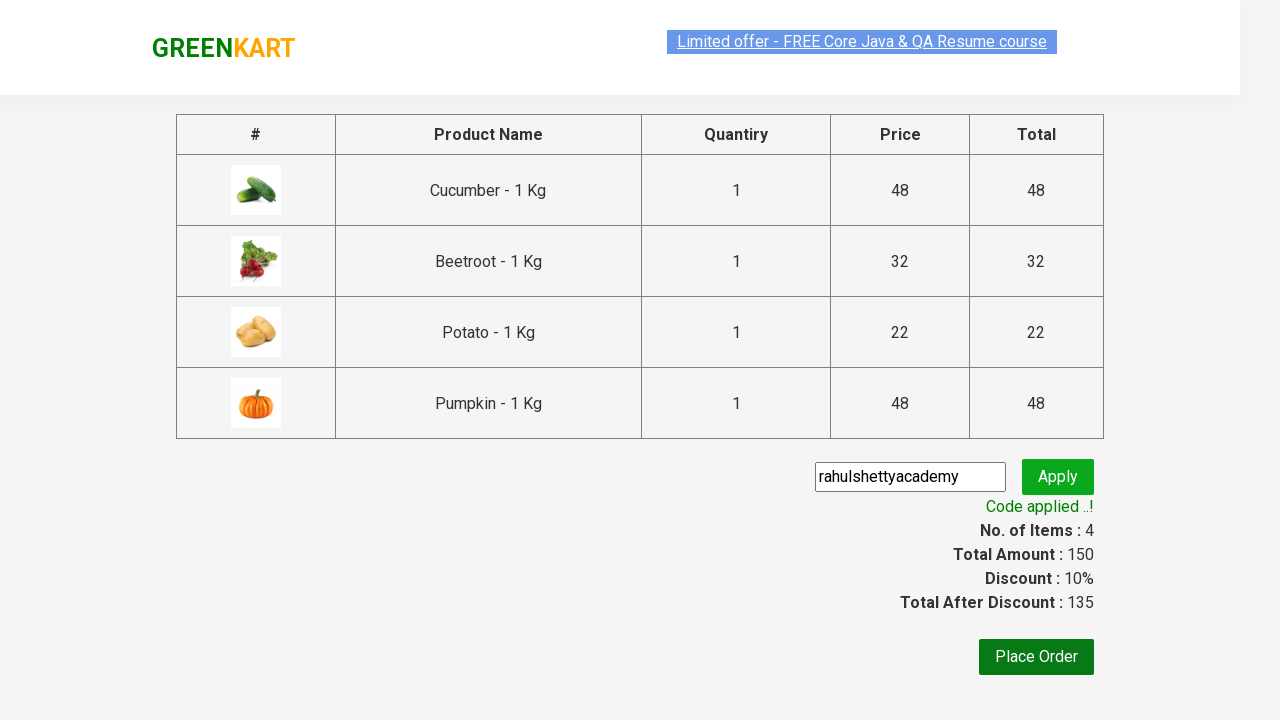